Tests clicking a button and waiting for a paragraph element to appear on a demo page designed for testing waits.

Starting URL: https://testeroprogramowania.github.io/selenium/wait2.html

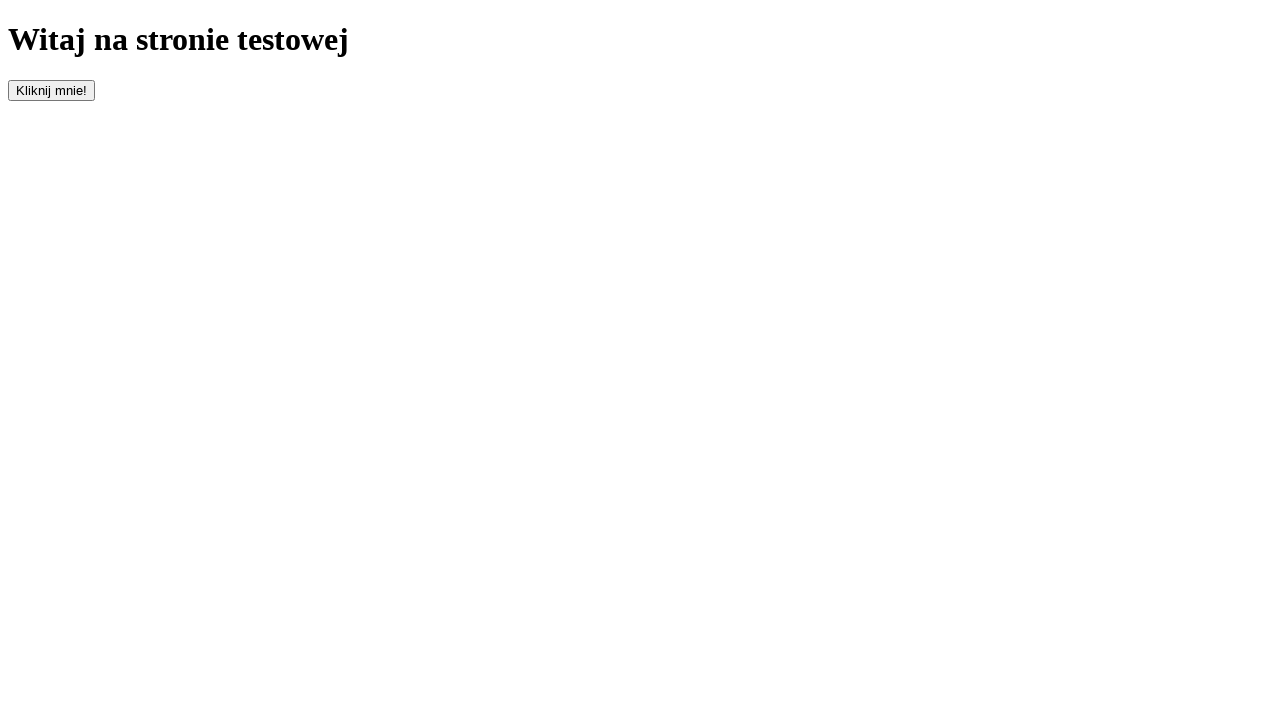

Navigated to demo page for testing waits
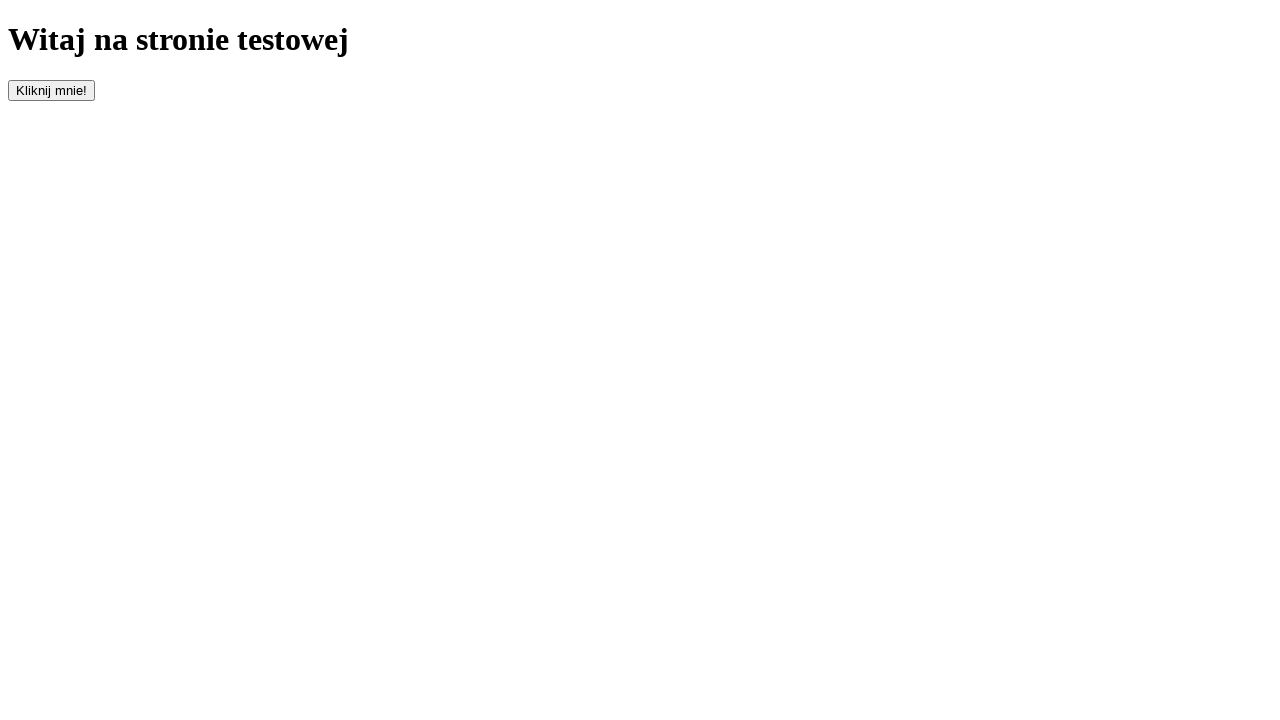

Clicked the 'clickOnMe' button at (52, 90) on #clickOnMe
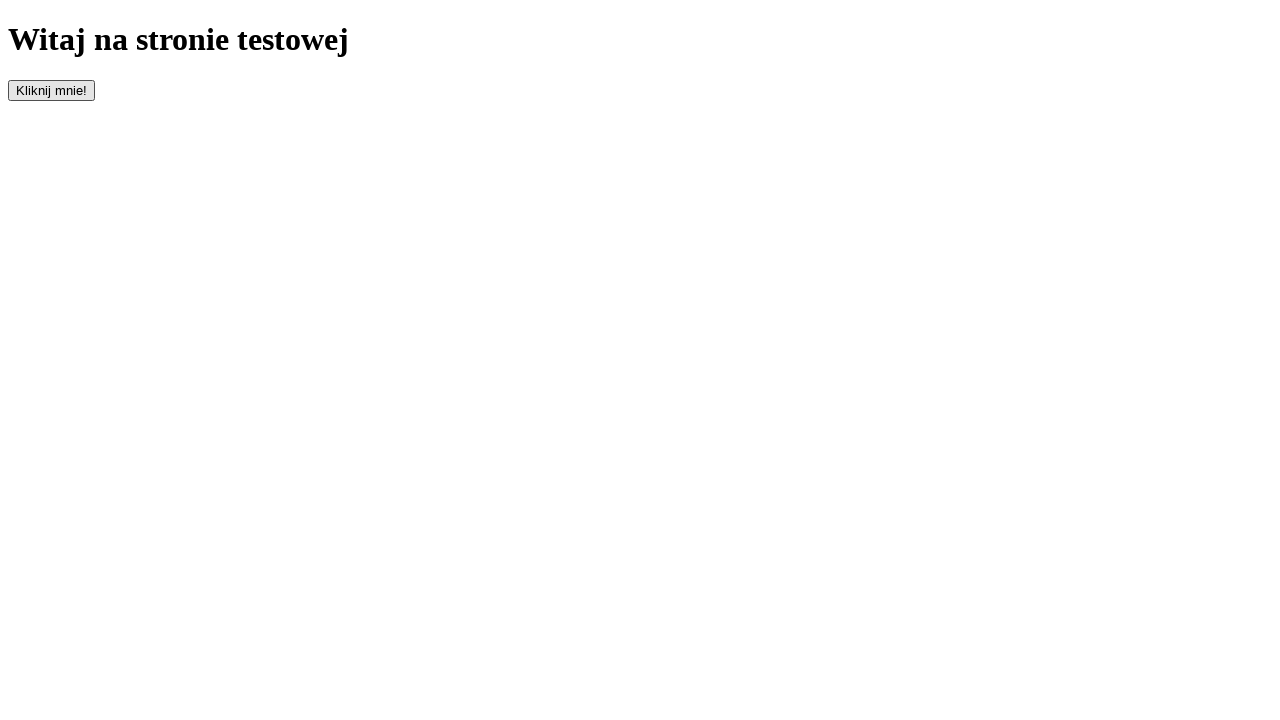

Paragraph element appeared on the page
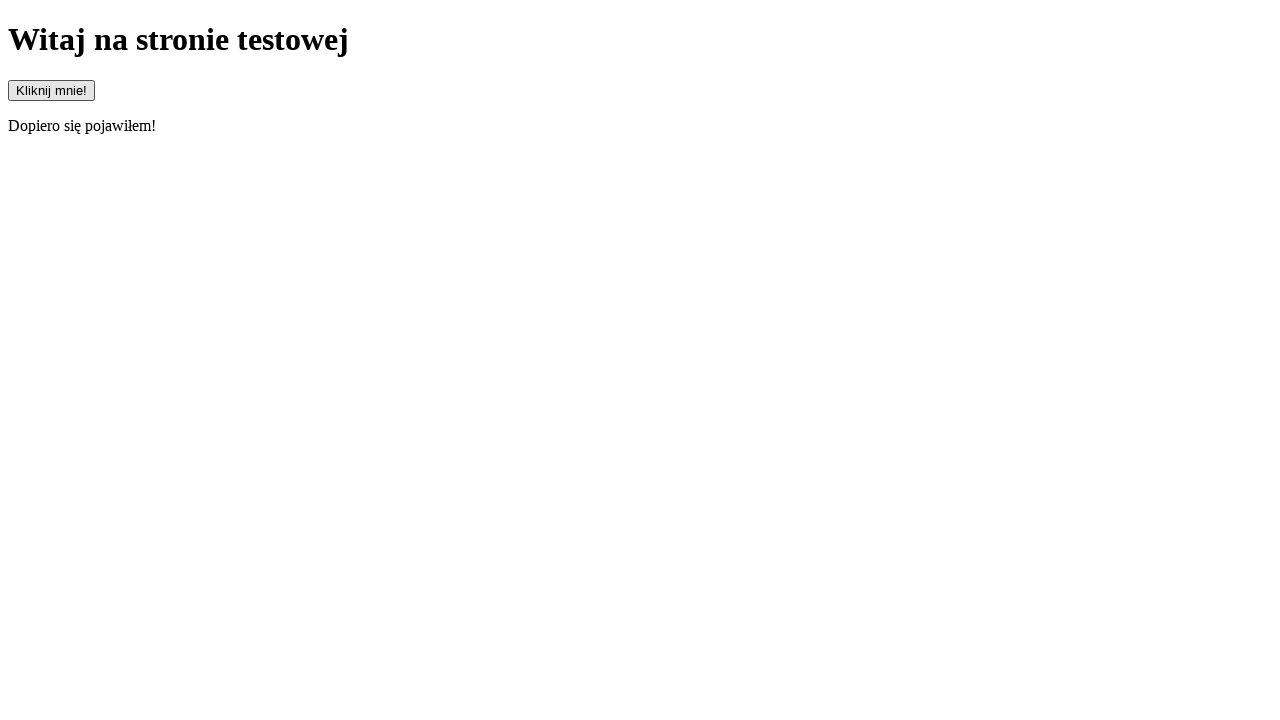

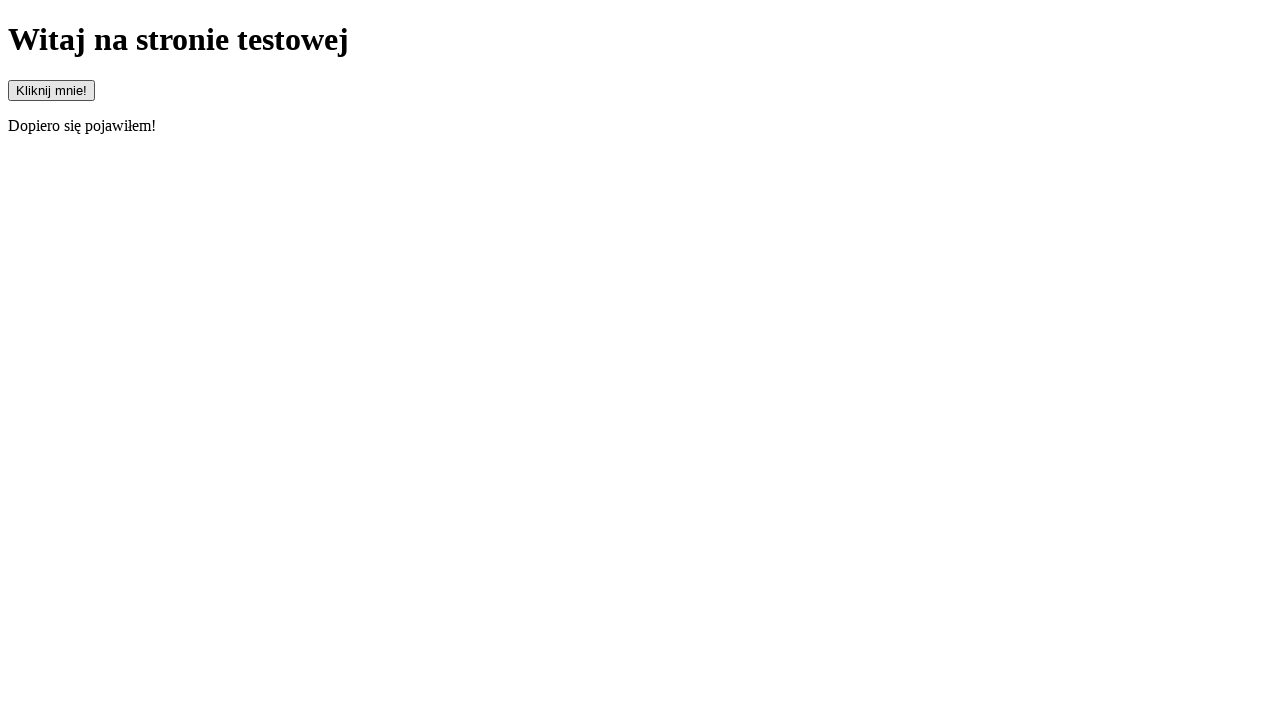